Tests hide/show functionality by hiding and then showing an input field, then entering text

Starting URL: https://www.letskodeit.com/practice

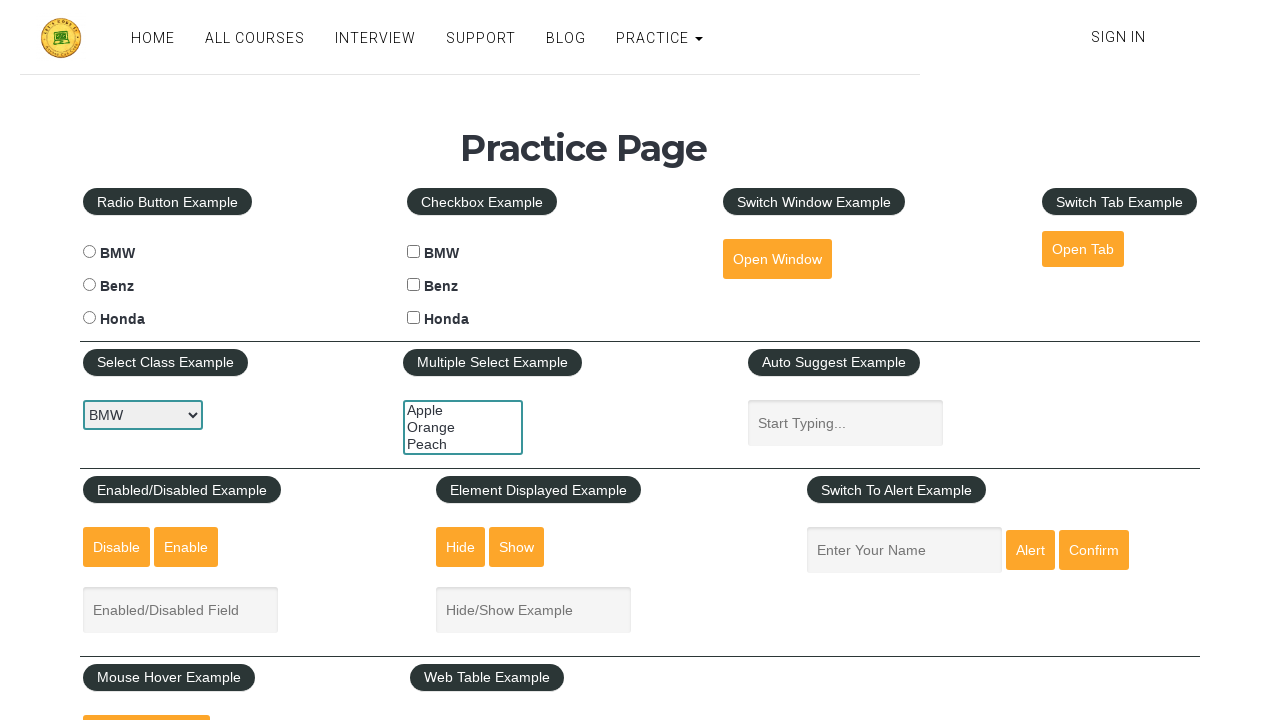

Clicked Hide button to hide the input field at (461, 547) on xpath=//input[@value='Hide']
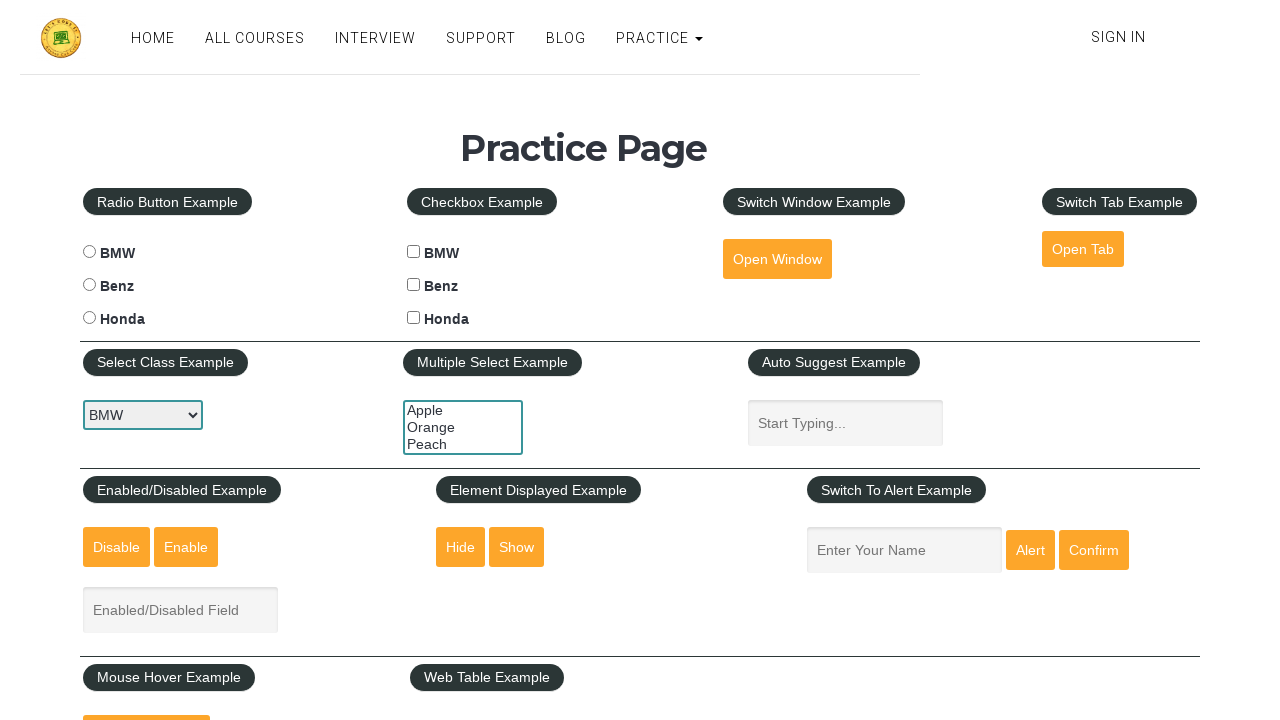

Input field is present in DOM (hidden state)
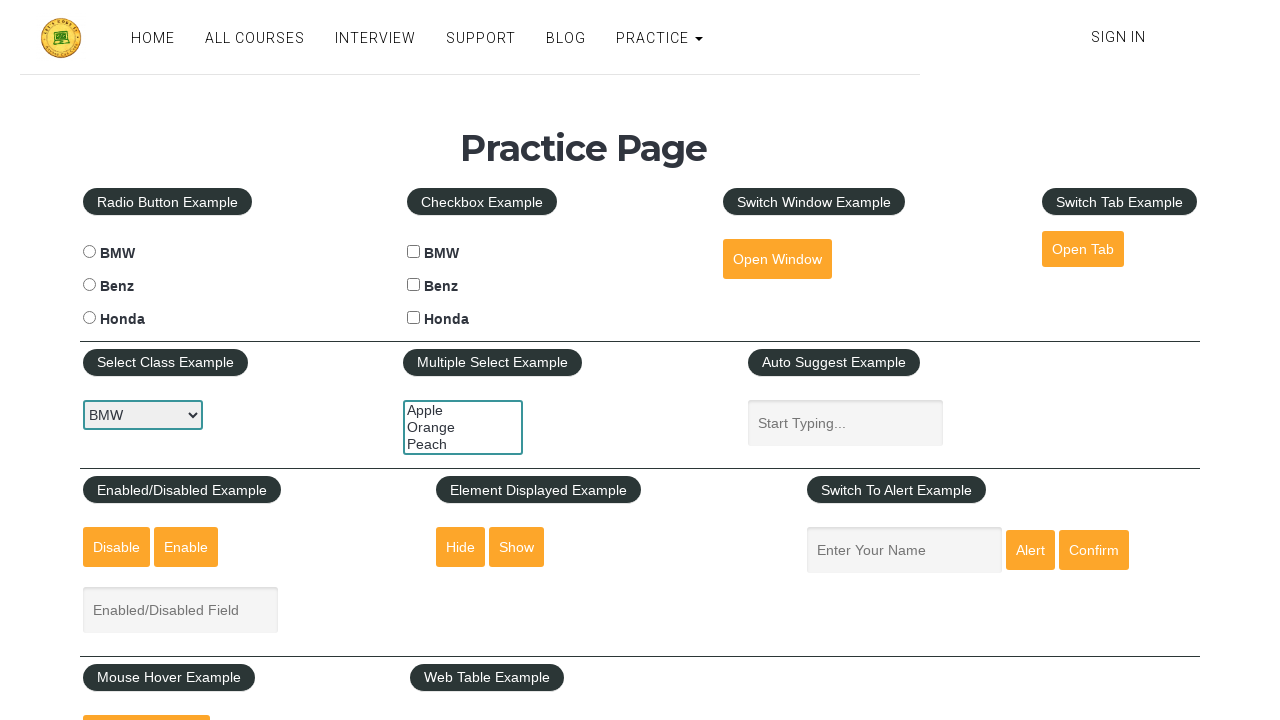

Clicked Show button to reveal the input field at (517, 547) on xpath=//input[@value='Show']
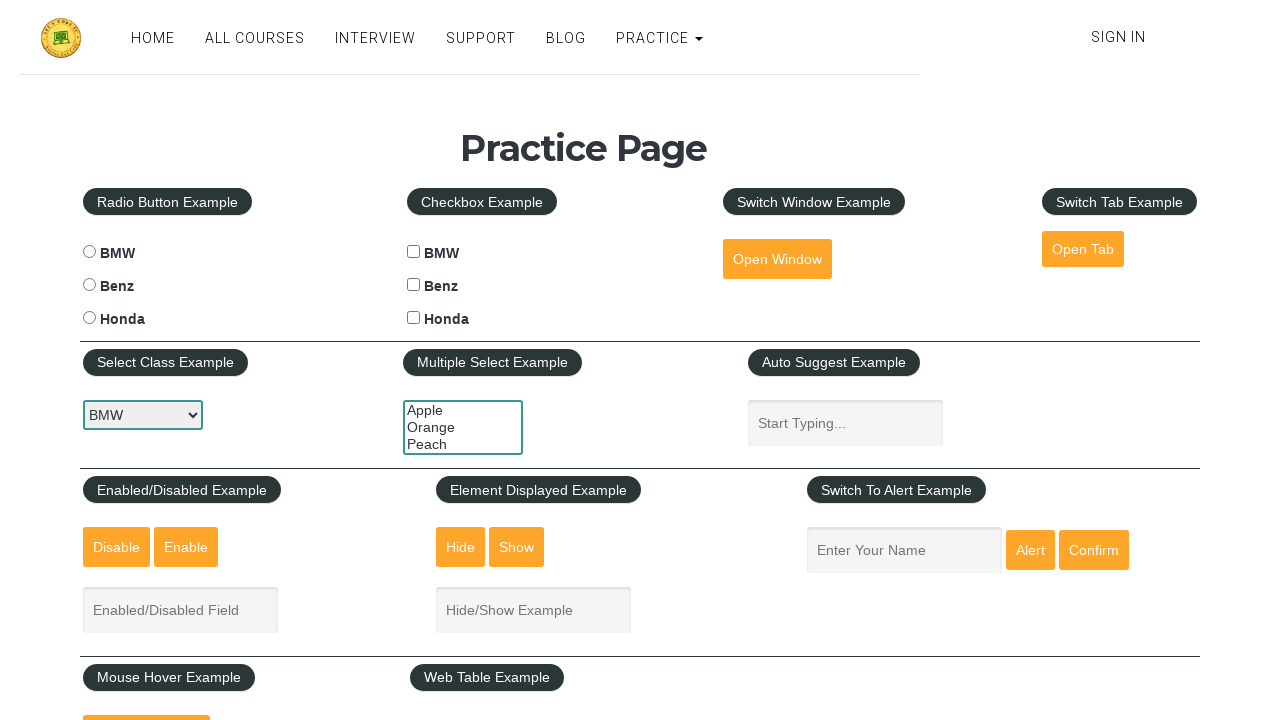

Input field is now visible on the page
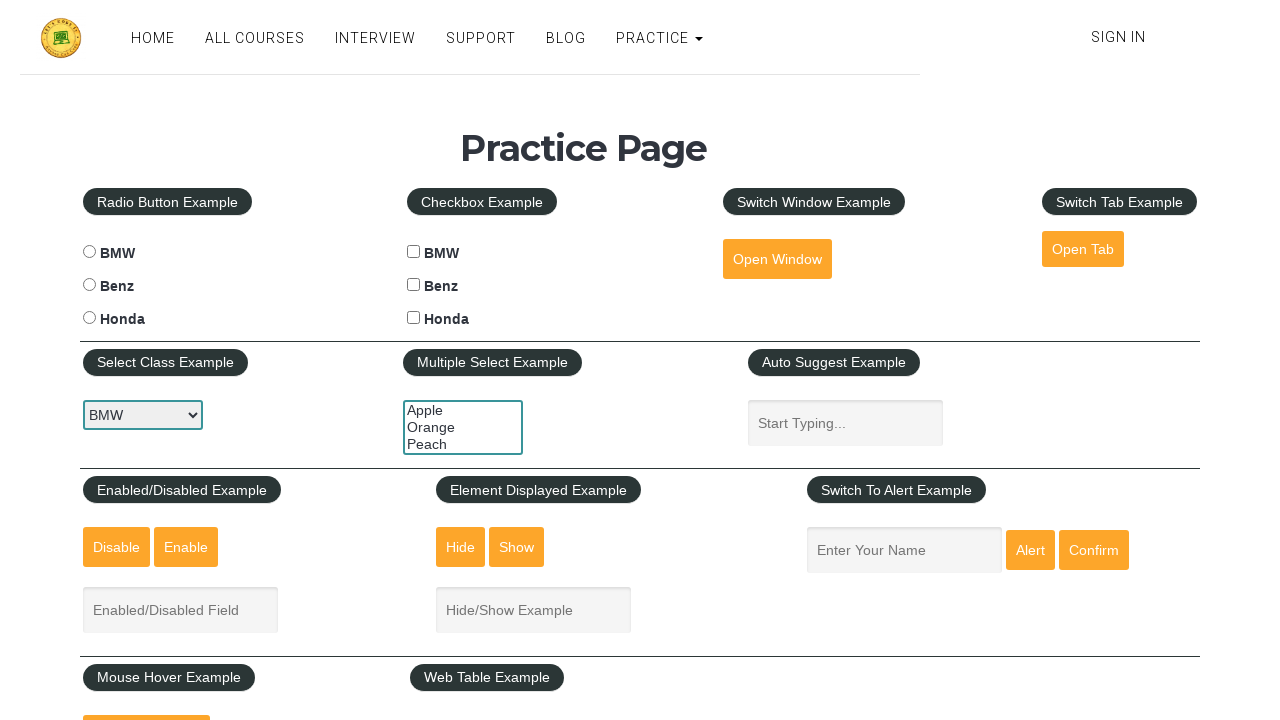

Entered 'Test Sample' text into the input field on //input[@placeholder='Hide/Show Example']
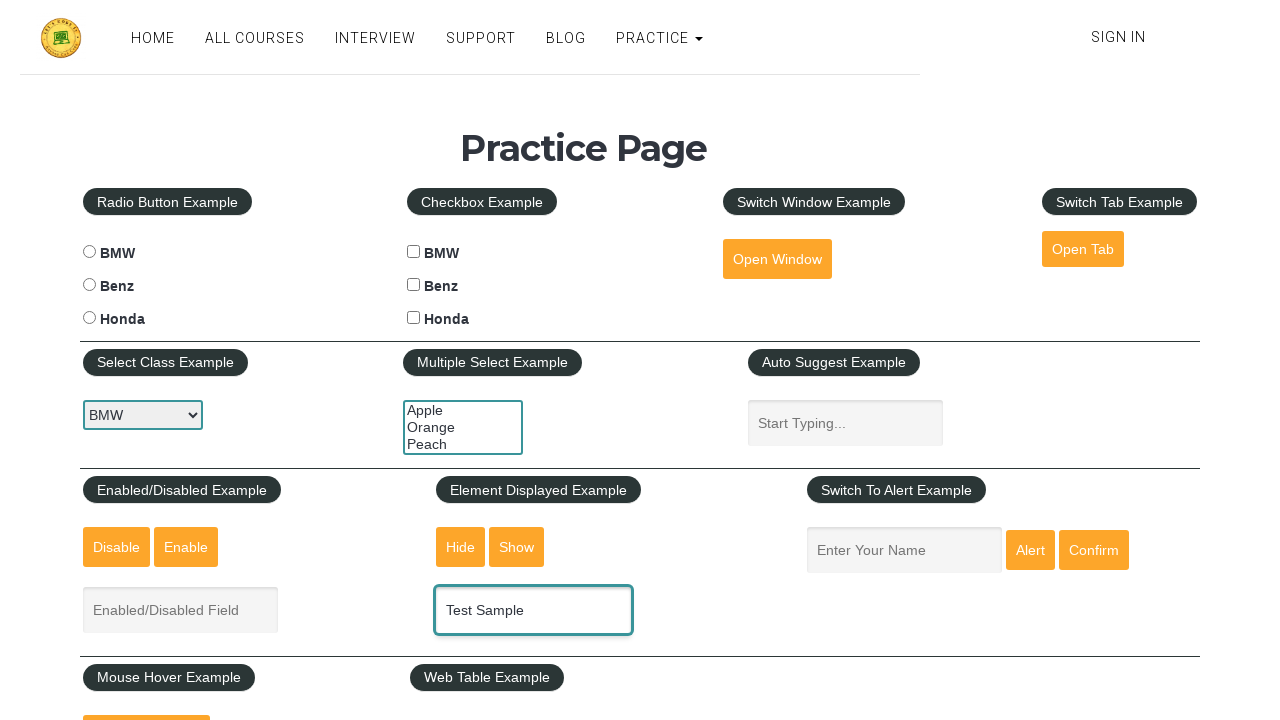

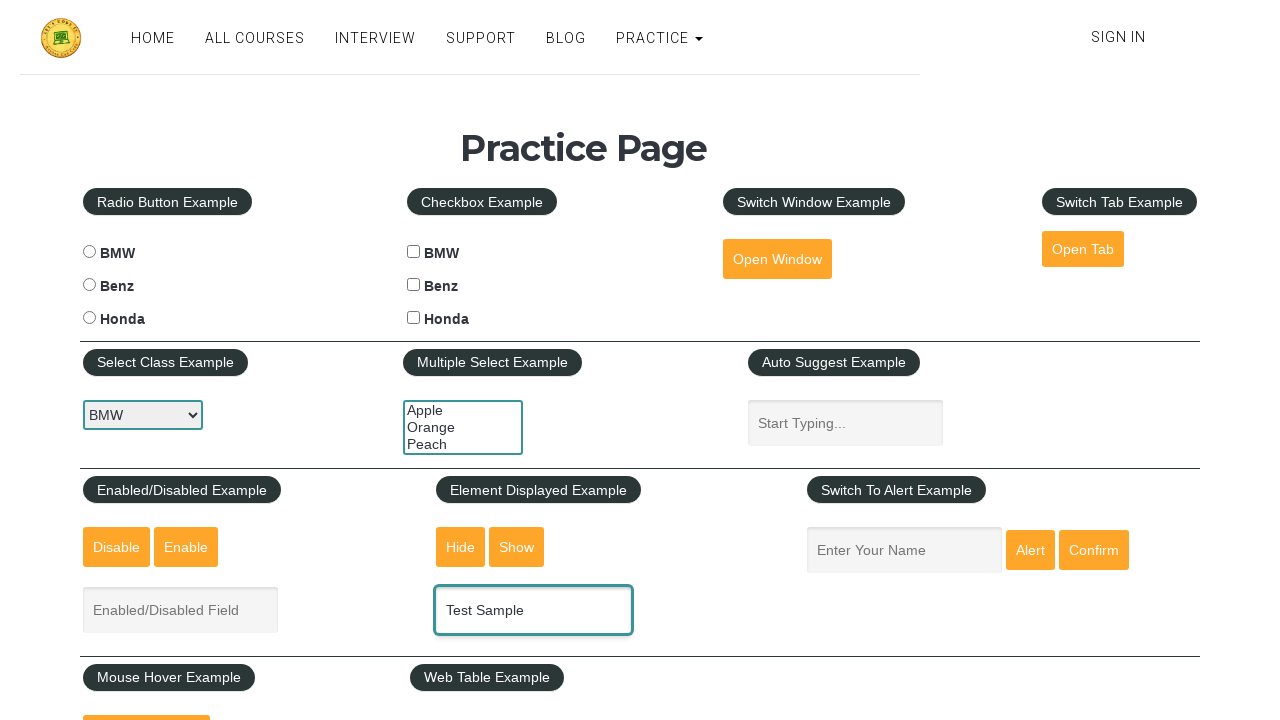